Tests the Swedish Migration Agency appointment booking form by selecting a visa type, number of persons, and submitting the form to check for available appointments.

Starting URL: https://www.migrationsverket.se/ansokanbokning/valjtyp?0&enhet=U0586&sprak=en&callback=https:/www.swedenabroad.se

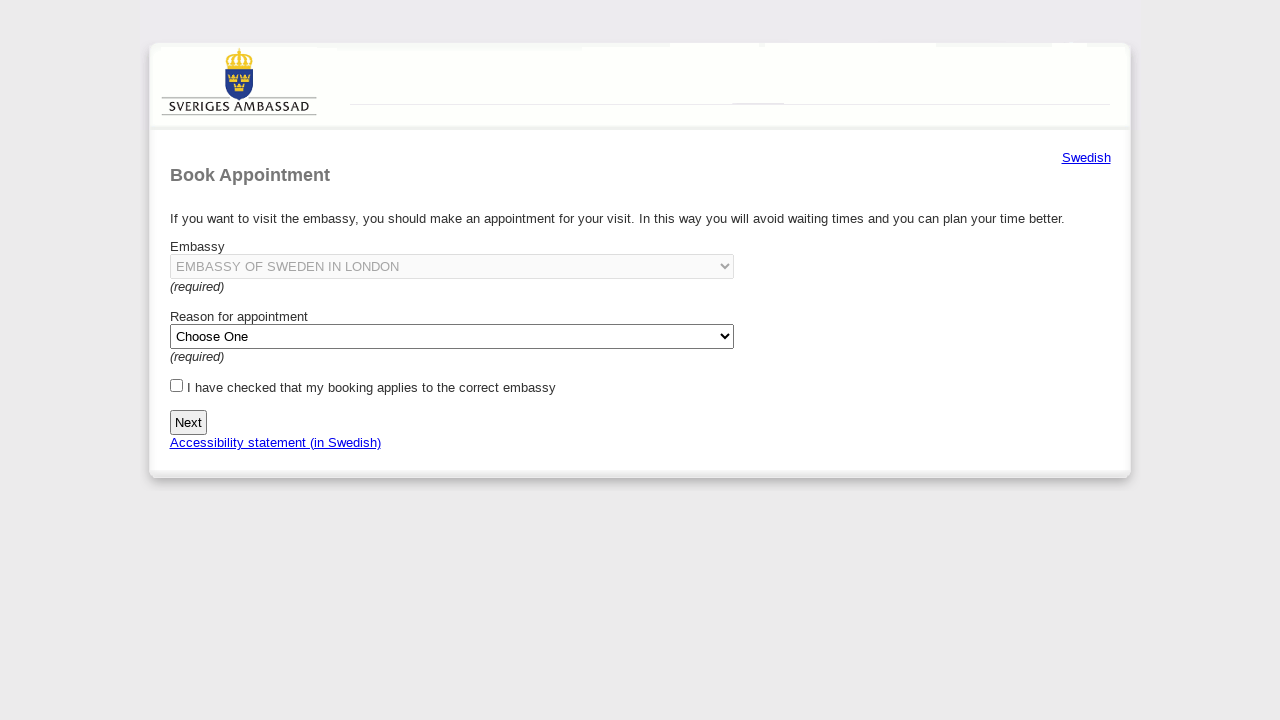

Selected visa type '6' from dropdown on #viseringstyp
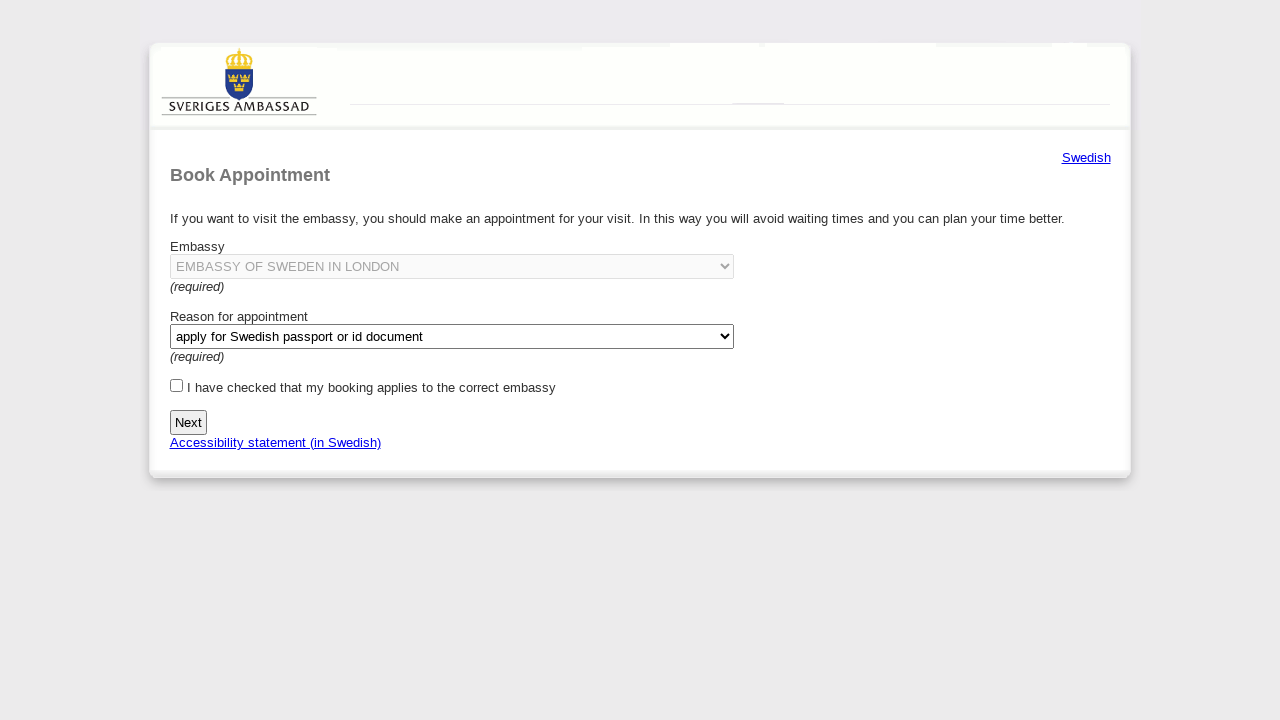

Waited 1000ms for number selector to appear
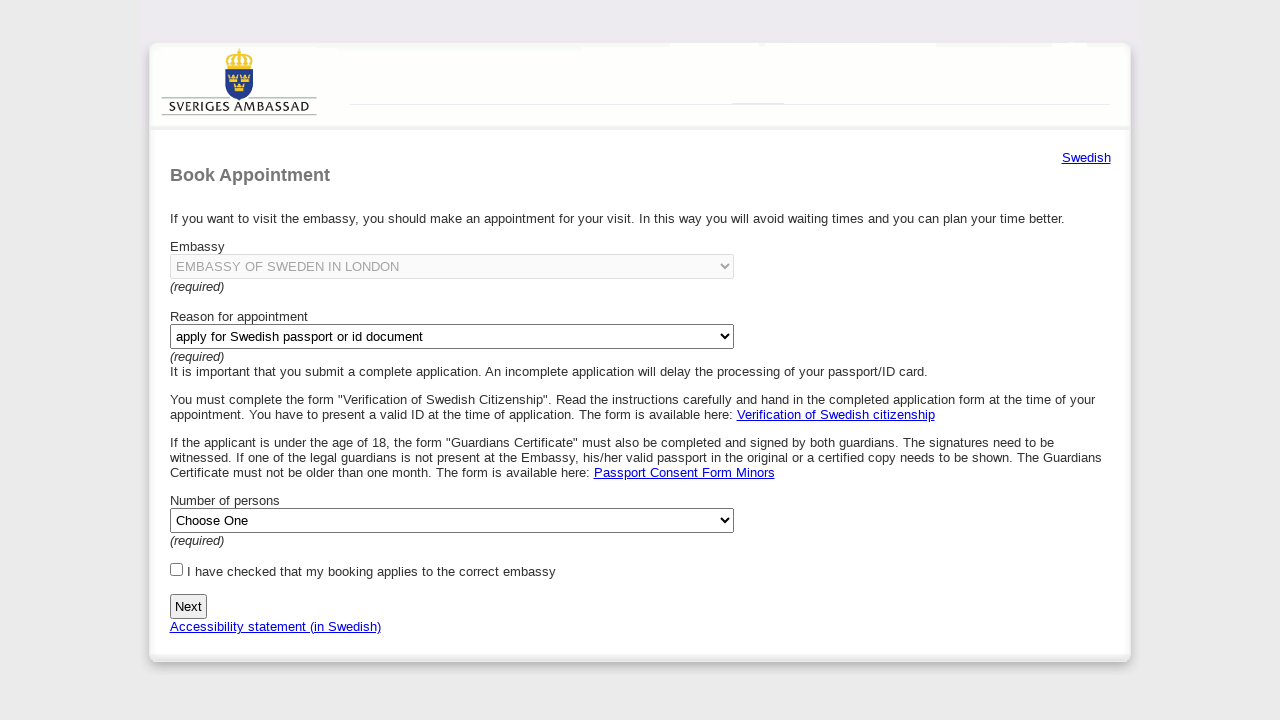

Selected number of persons '0' from dropdown on #antalpersoner
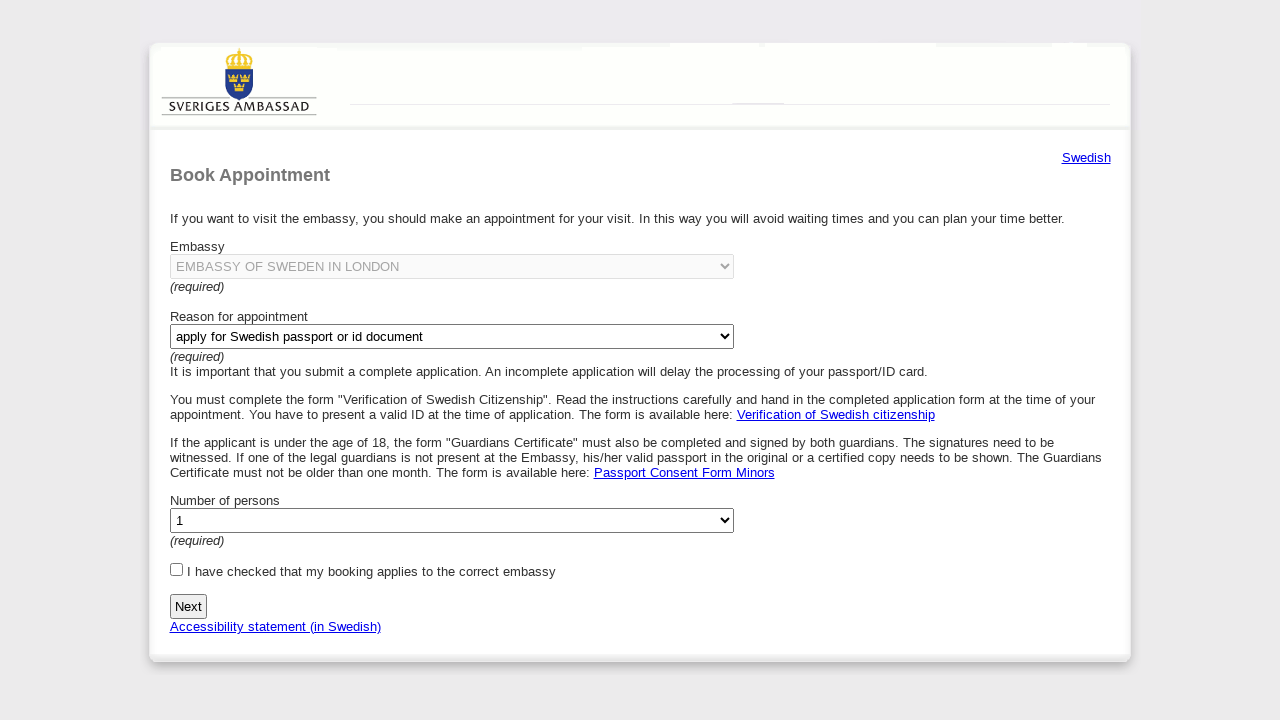

Waited 1000ms for form to update
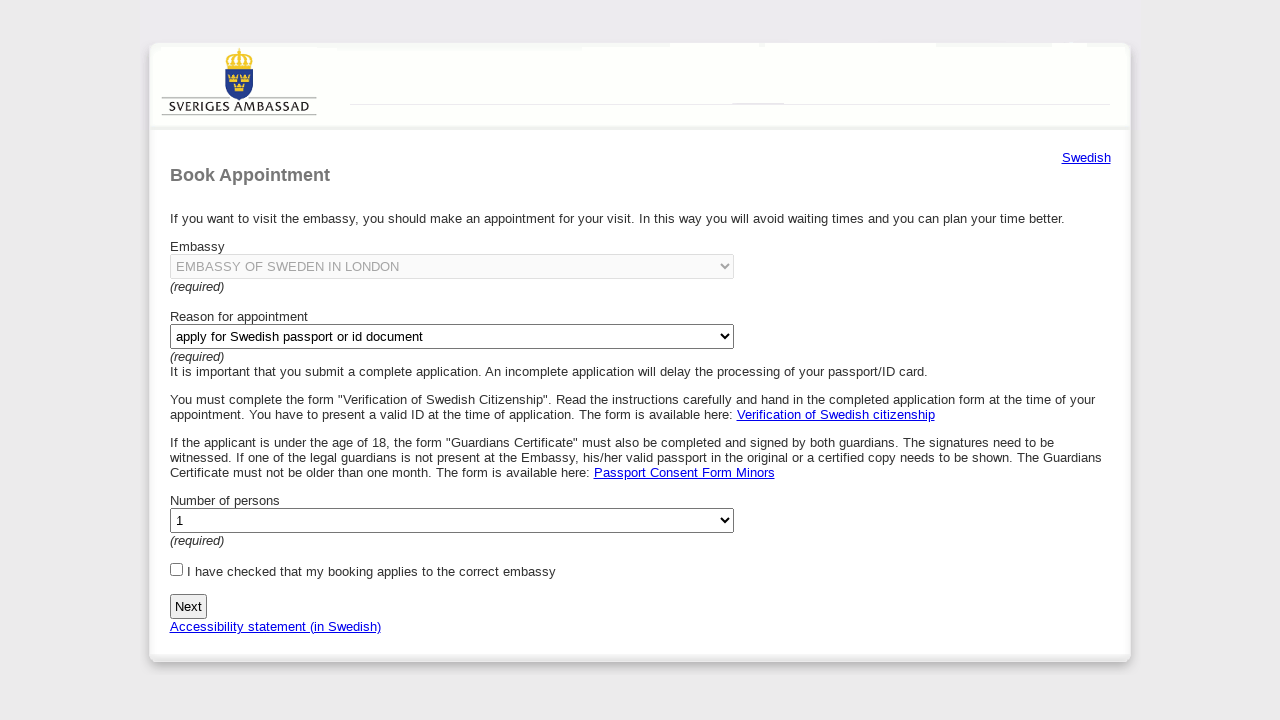

Clicked continue button at (188, 606) on [name='fortsatt']
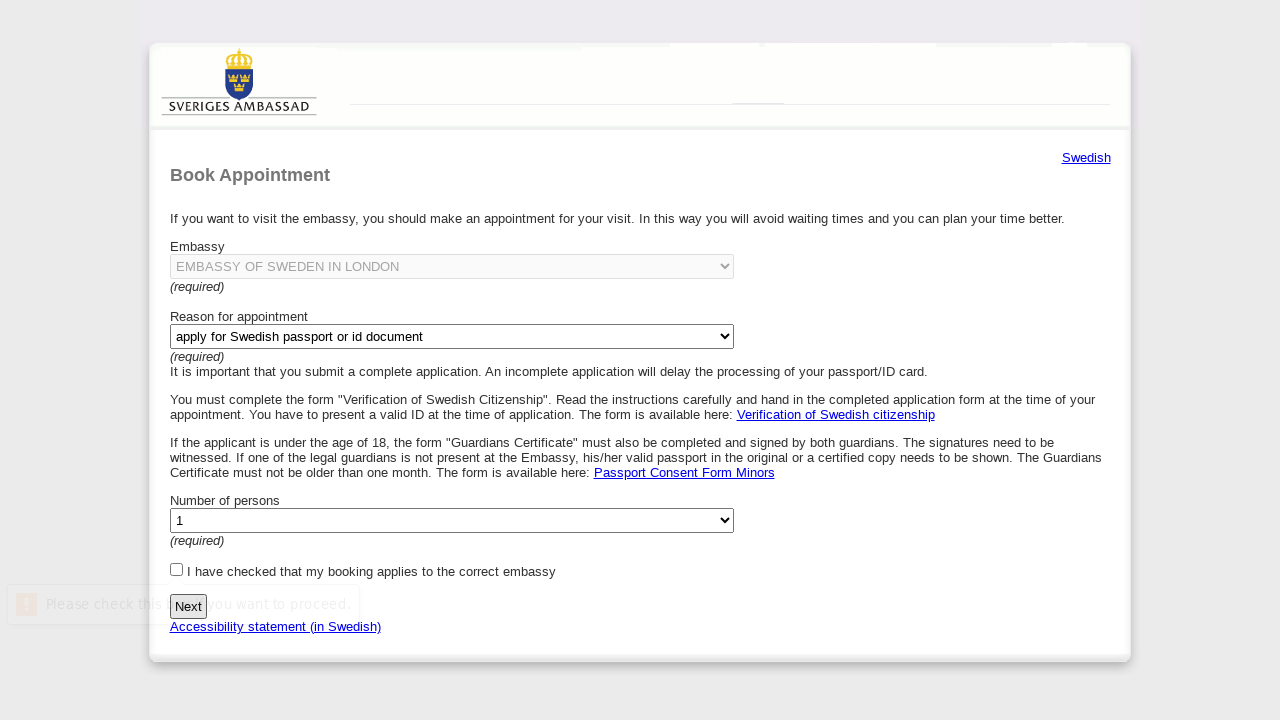

Waited 1000ms for appointment availability result
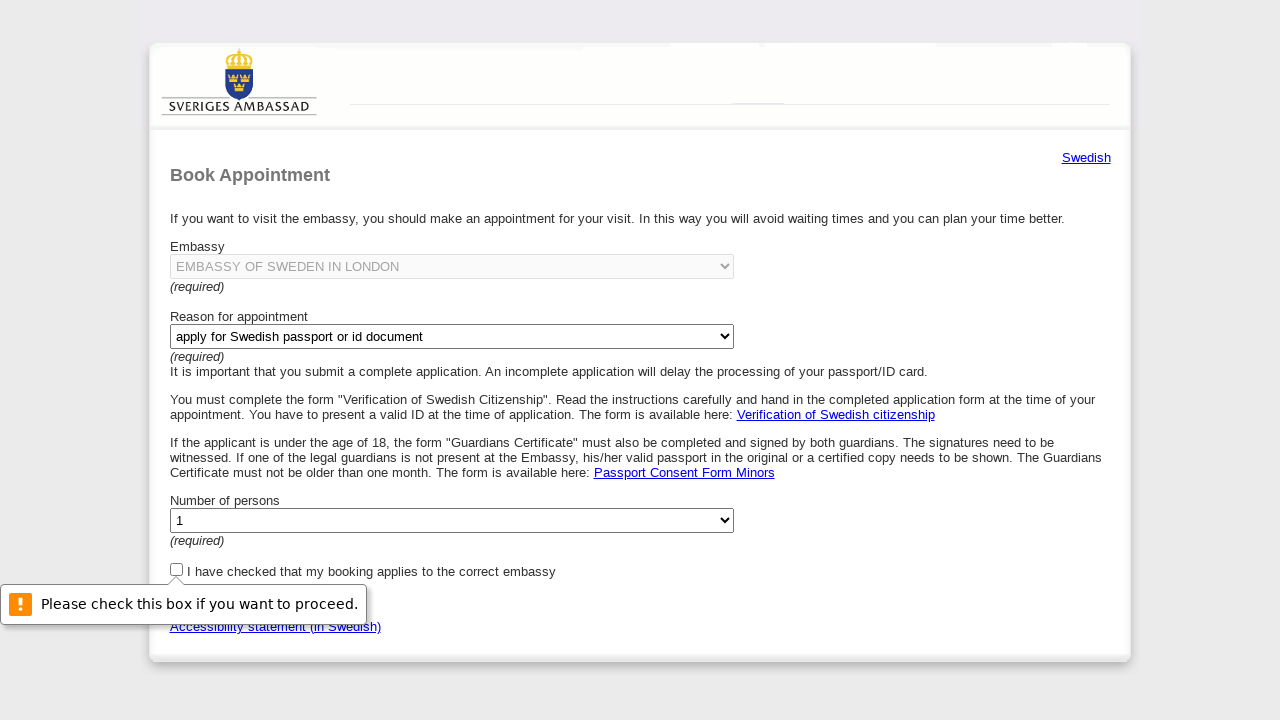

Waited for error feedback panel or page body to load
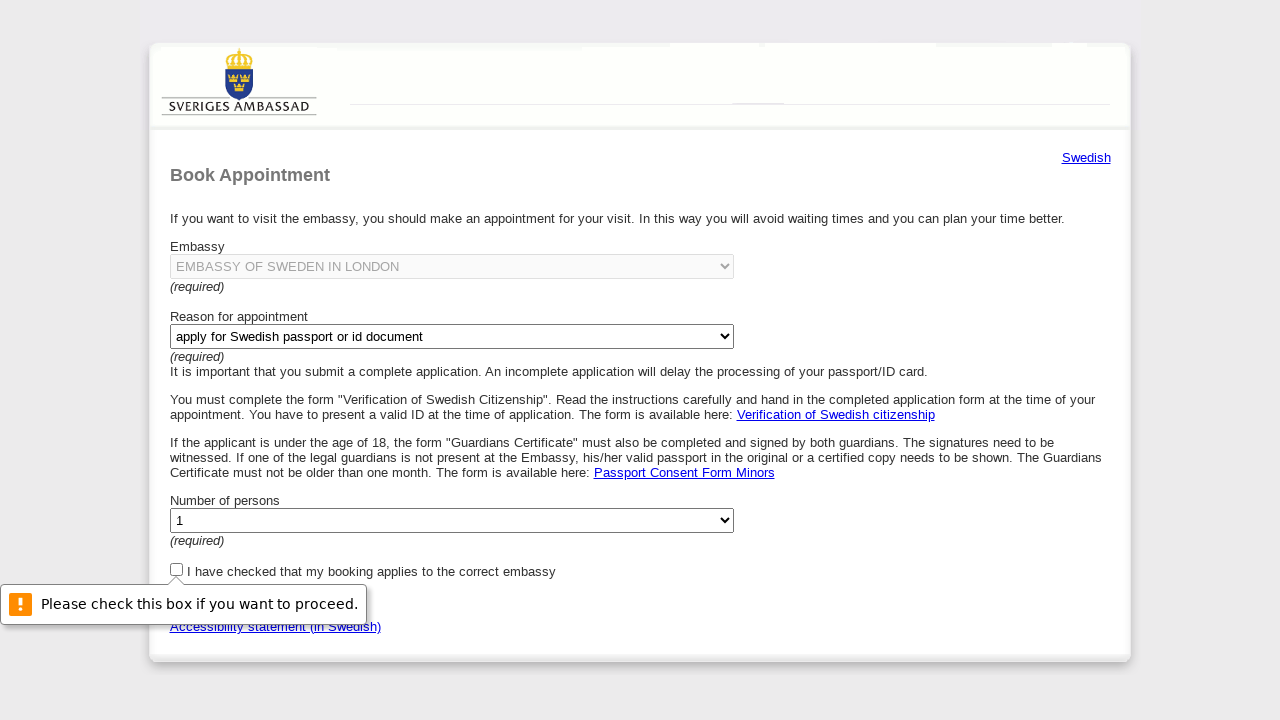

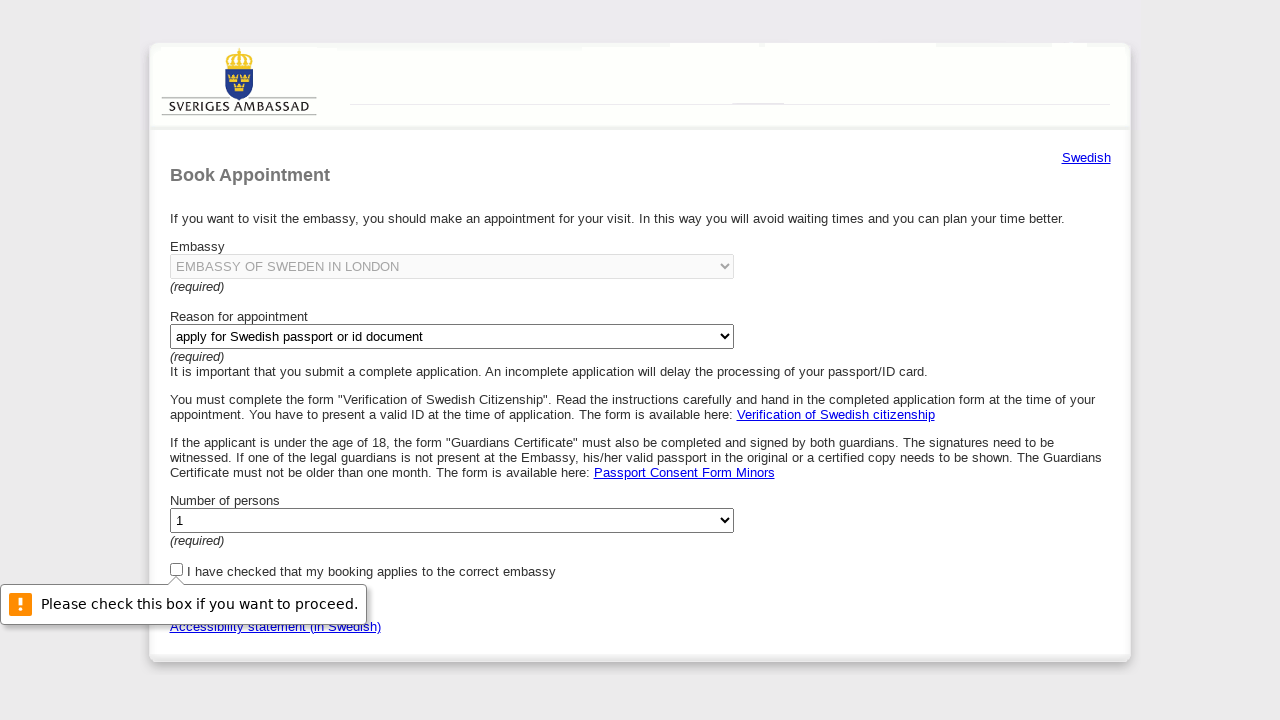